Tests alert handling functionality by triggering different types of alerts (simple alert and confirmation dialog) and interacting with them

Starting URL: https://rahulshettyacademy.com/AutomationPractice/

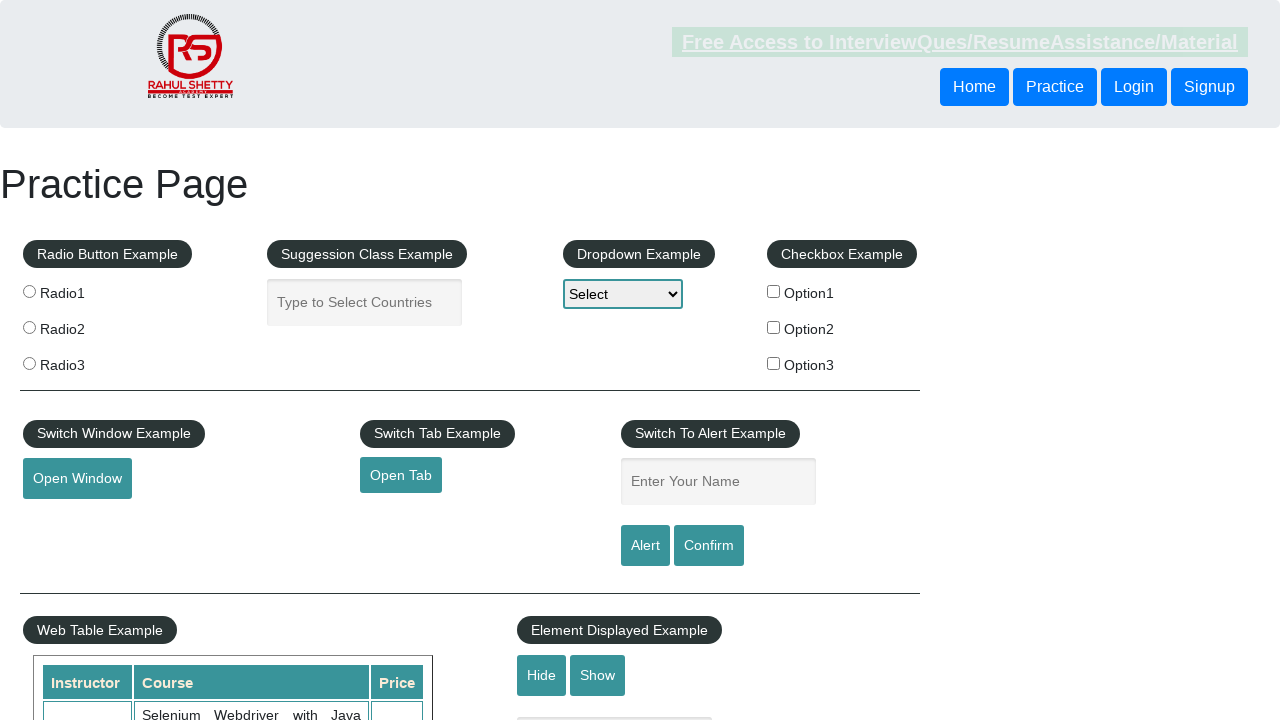

Filled enter-name field with 'satya' on input[name='enter-name']
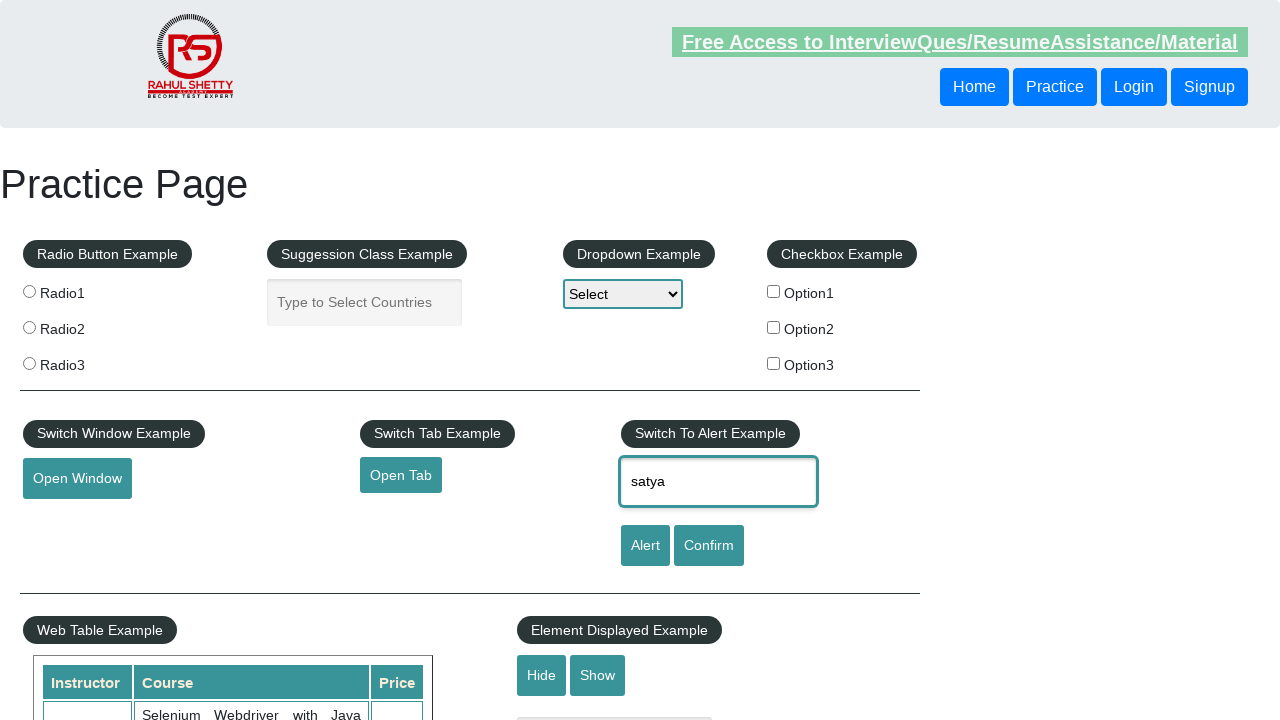

Clicked alert button to trigger simple alert at (645, 546) on input#alertbtn
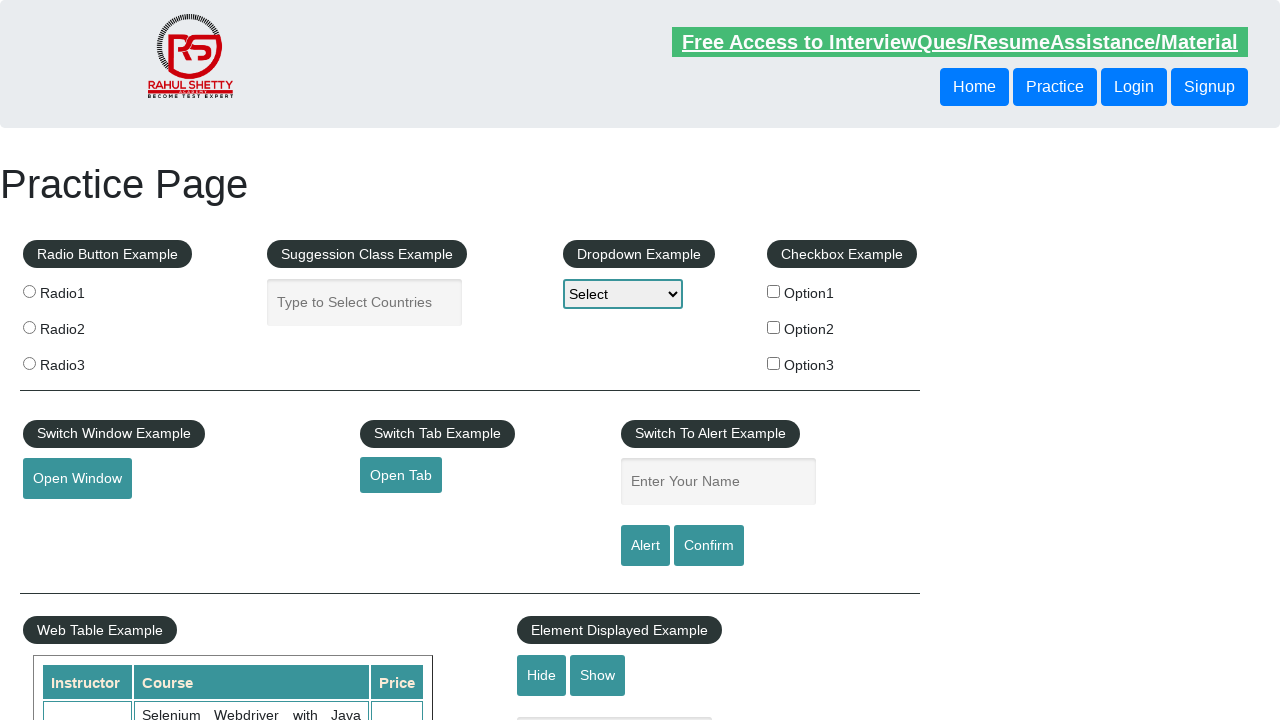

Set up dialog handler to accept alerts
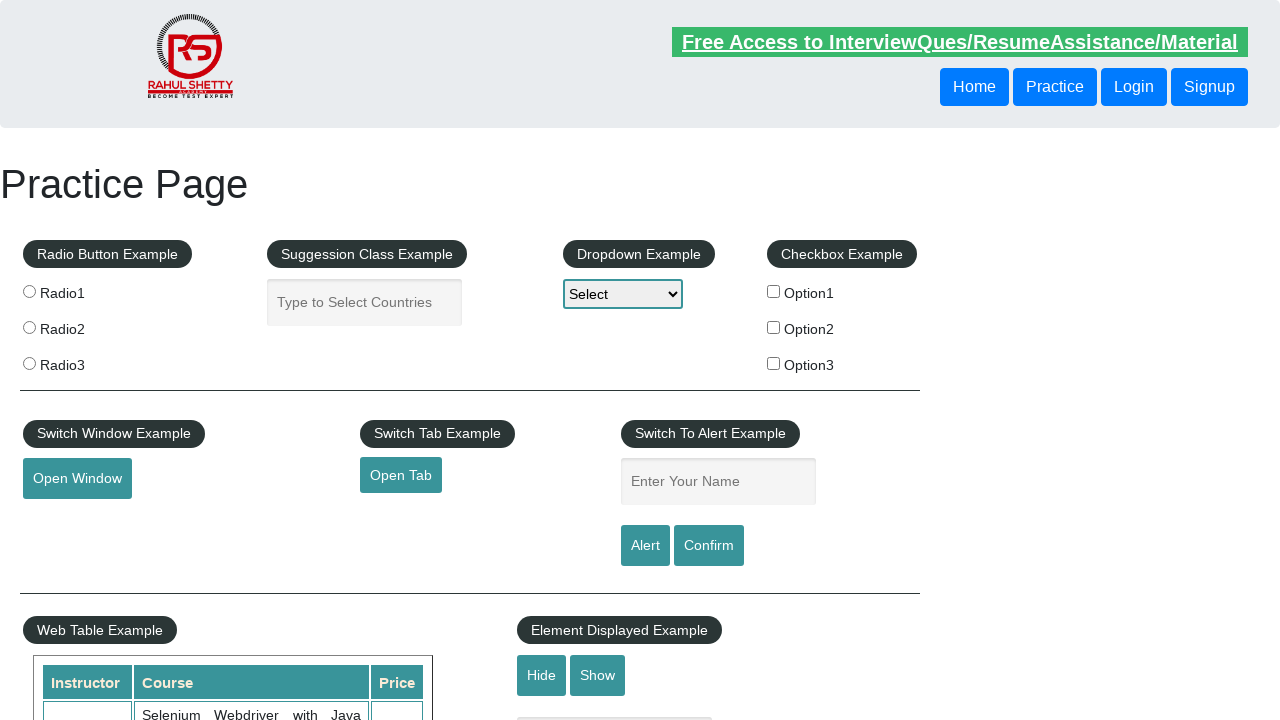

Cleared enter-name field on input[name='enter-name']
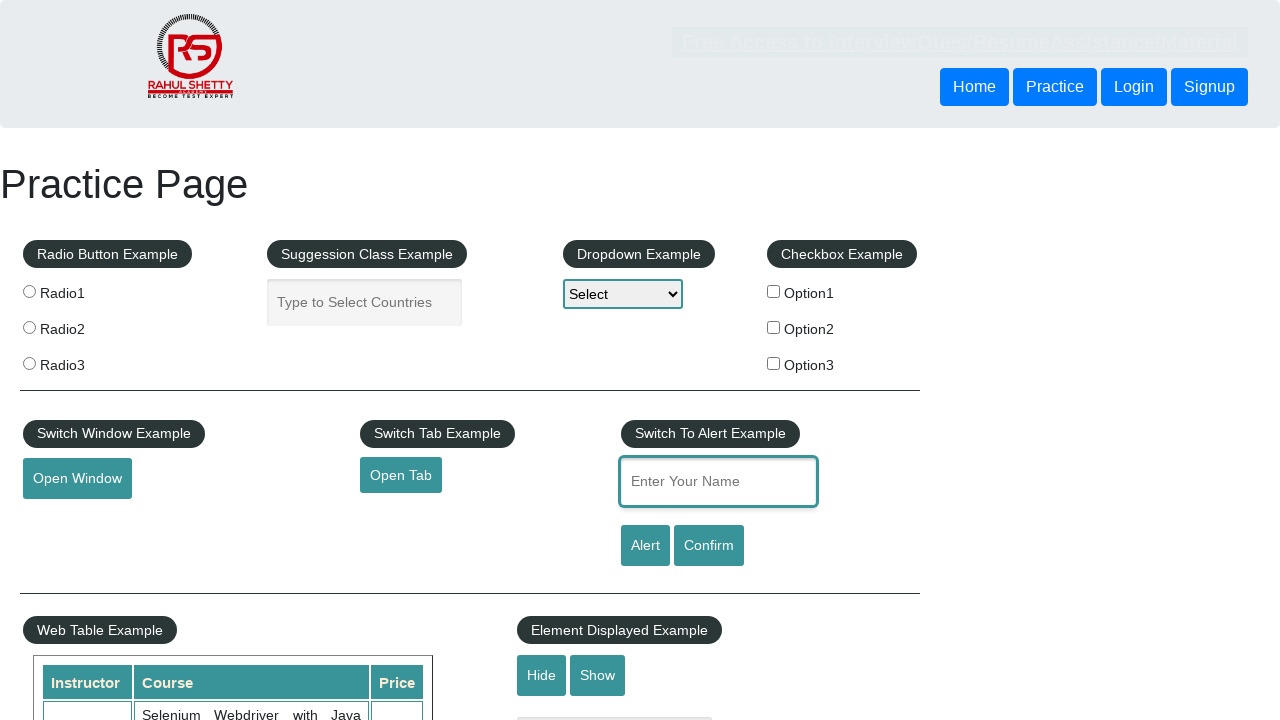

Filled enter-name field with 'Jayashree' on input[name='enter-name']
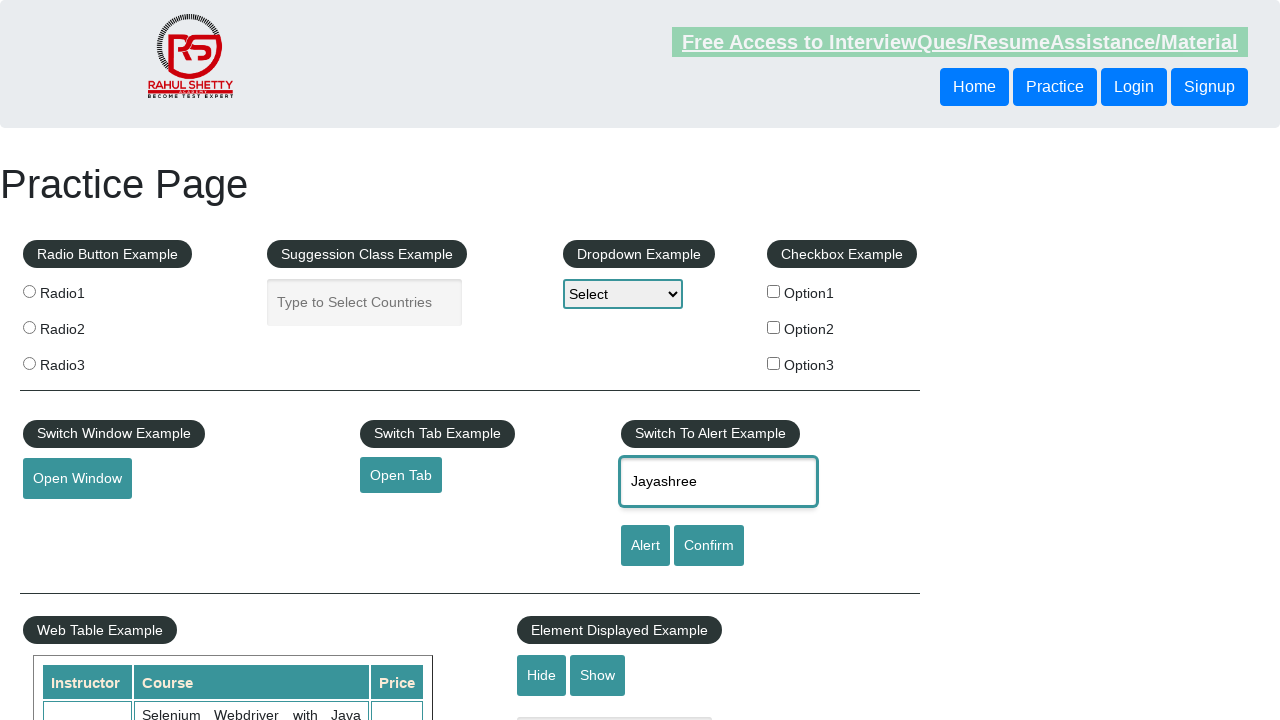

Clicked confirm button to trigger confirmation dialog at (709, 546) on #confirmbtn
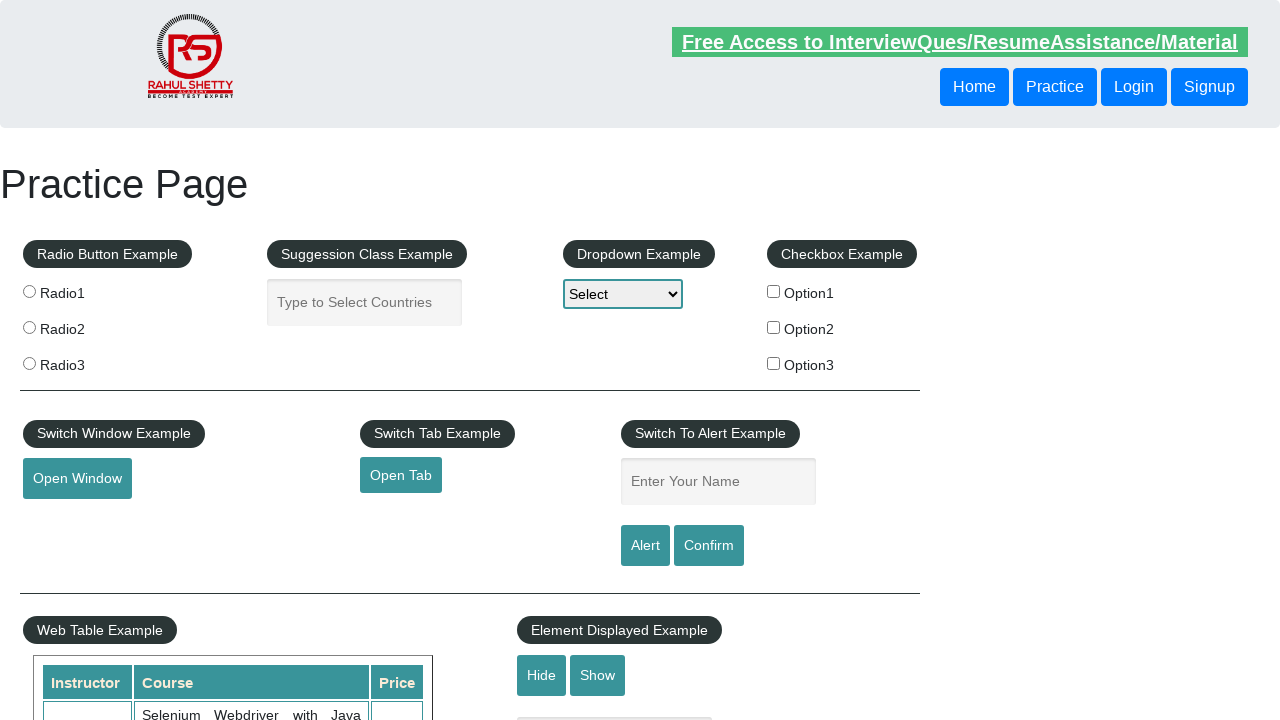

Set up dialog handler to dismiss confirmation dialogs
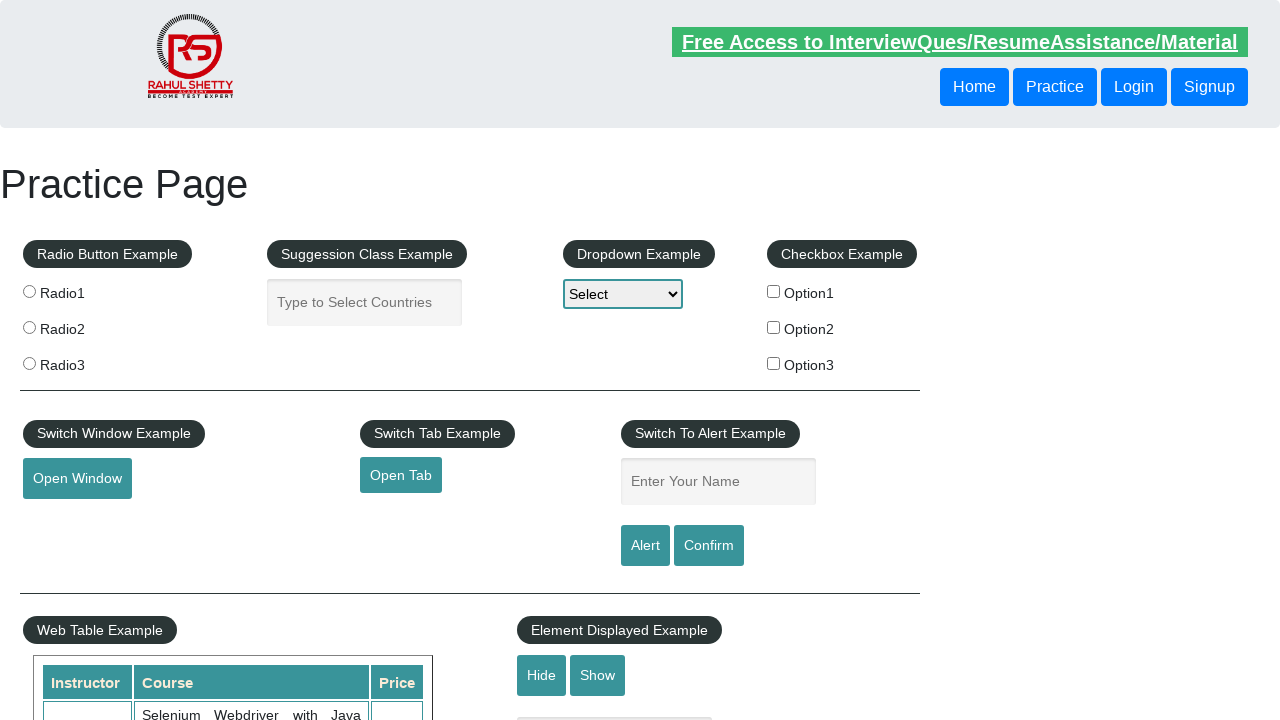

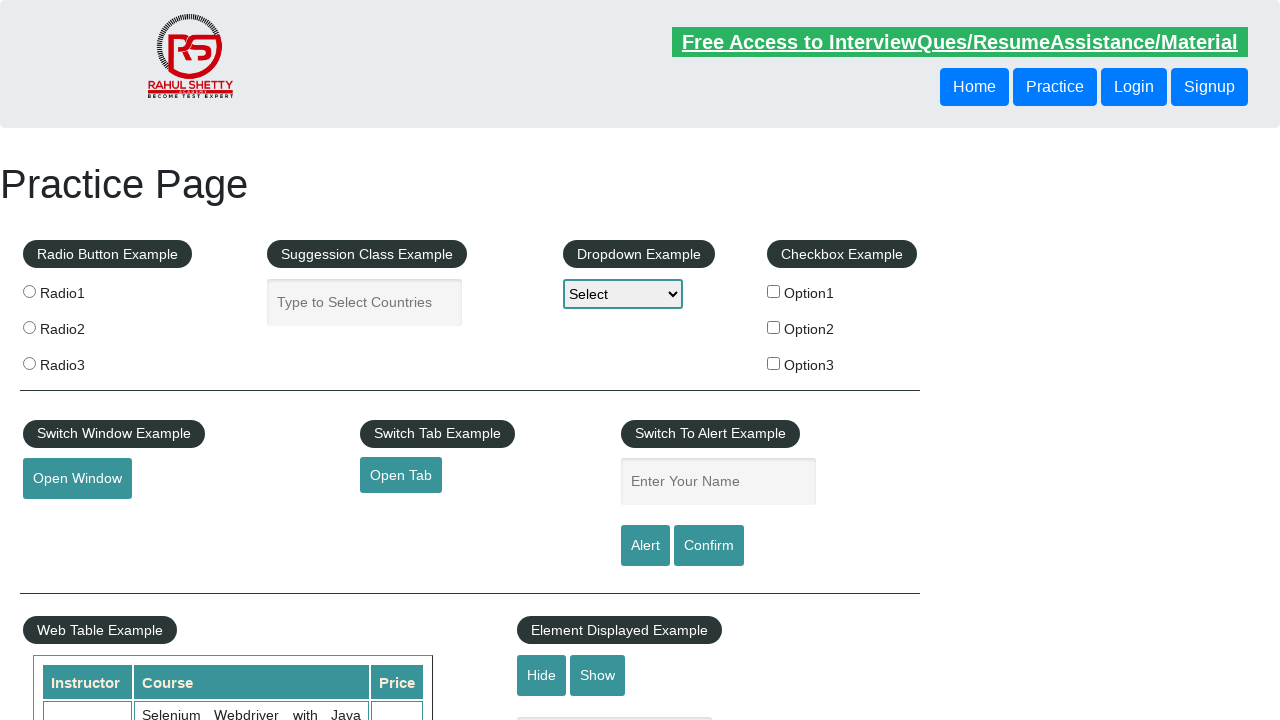